Tests a comprehensive form submission by filling in personal information fields (name, email, age), selecting radio buttons for sex and experience, checking a profession checkbox, selecting dropdown options, and submitting the form to verify success message.

Starting URL: https://seleniumui.moderntester.pl/form.php#

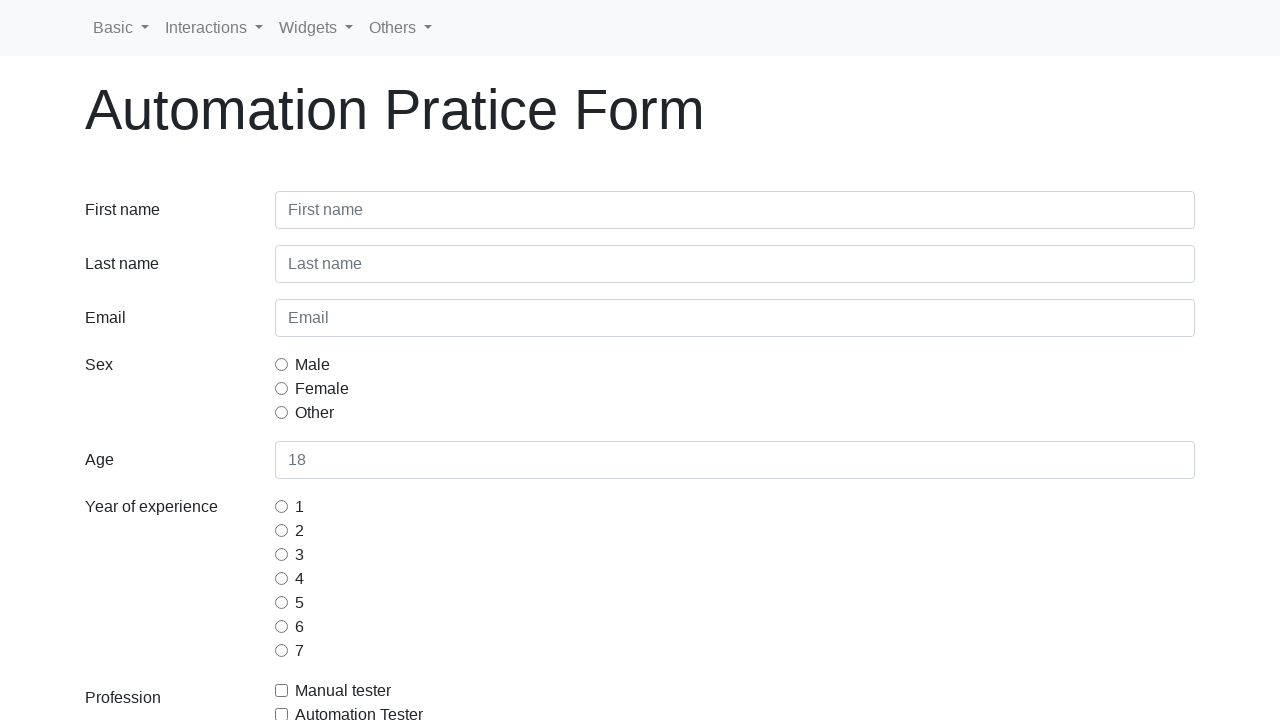

Filled first name field with 'Jan' on #inputFirstName3
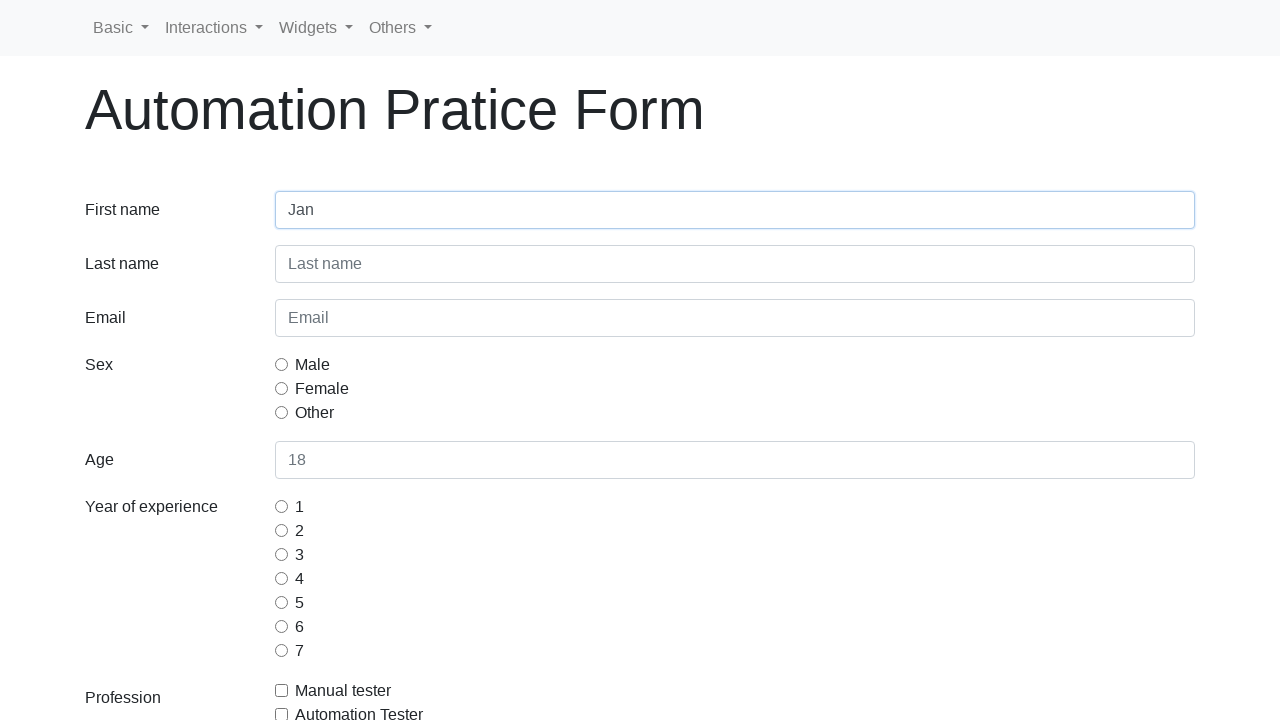

Filled last name field with 'Kowalski' on #inputLastName3
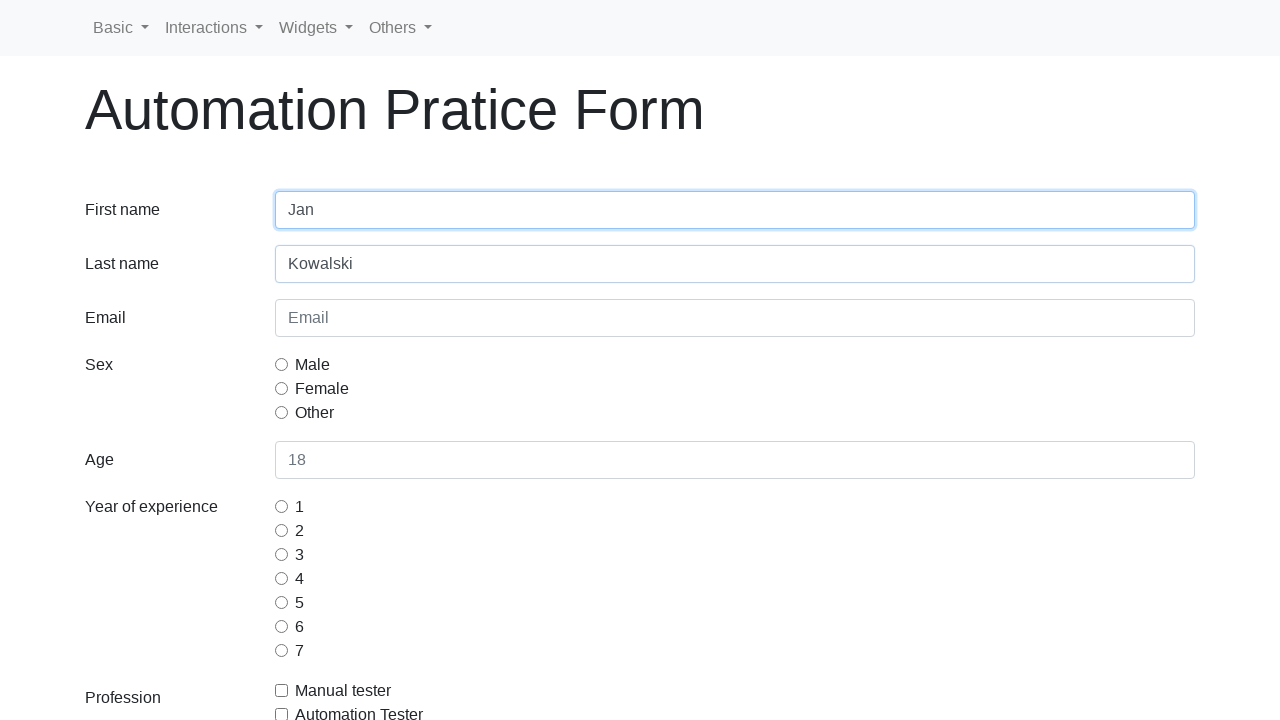

Filled email field with 'test@gmail.com' on #inputEmail3
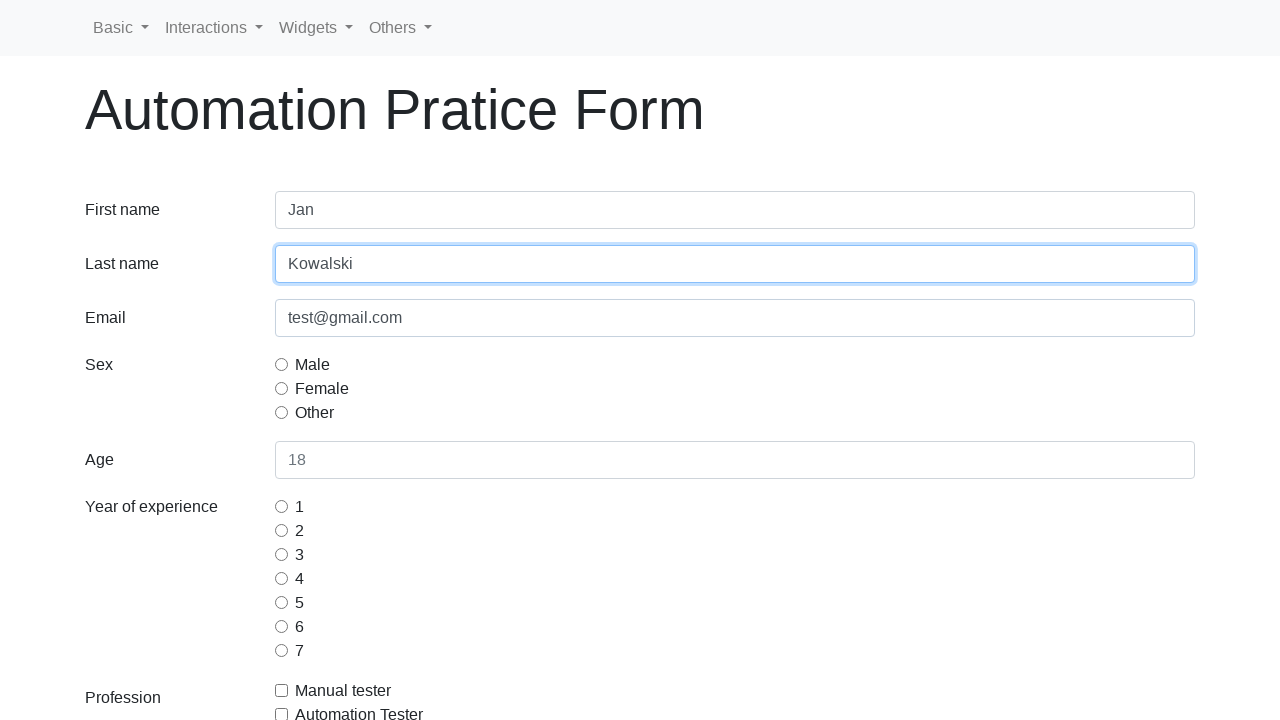

Filled age field with '45' on #inputAge3
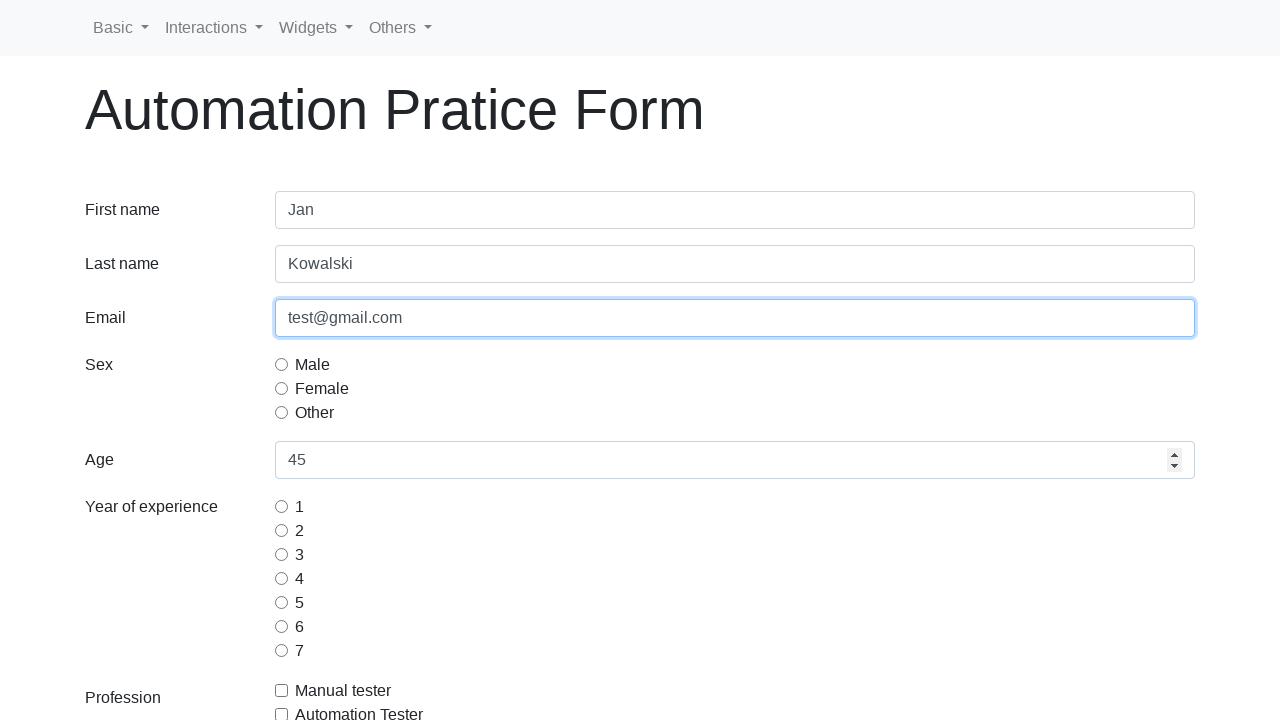

Selected Female option for sex radio button at (282, 388) on input[name='gridRadiosSex'] >> nth=1
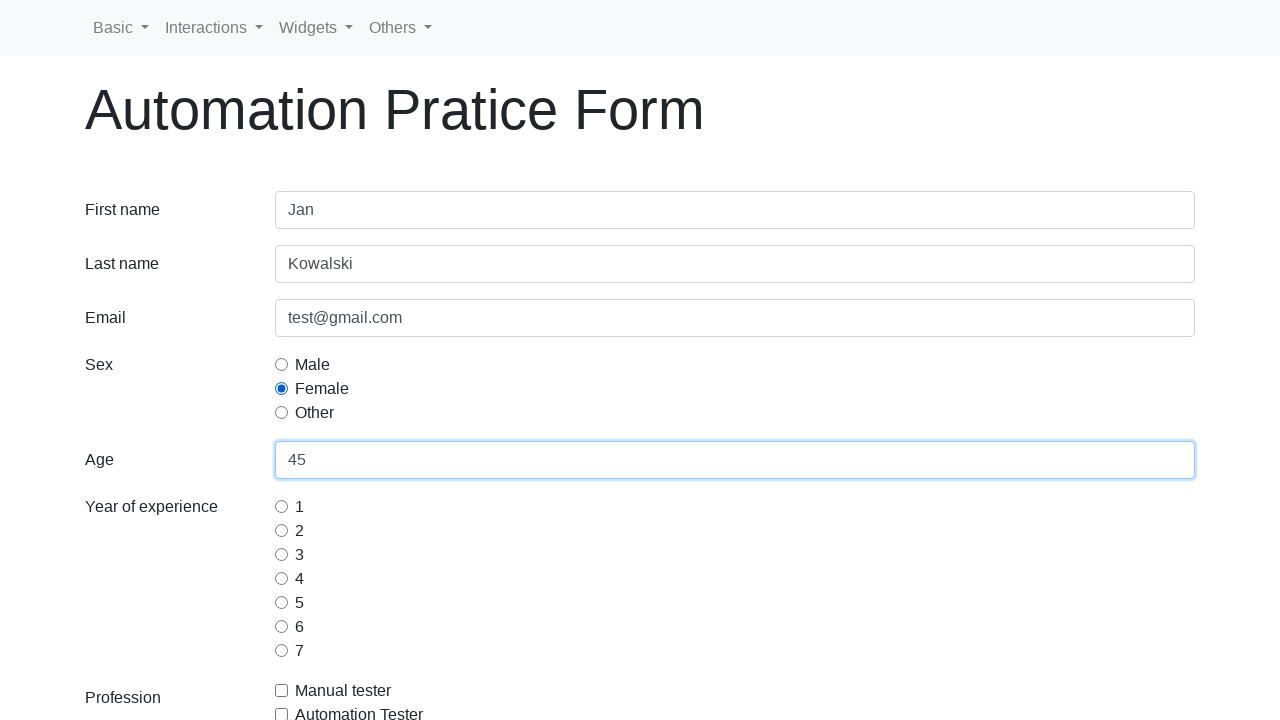

Selected second option for years of experience radio button at (282, 530) on input[name='gridRadiosExperience'] >> nth=1
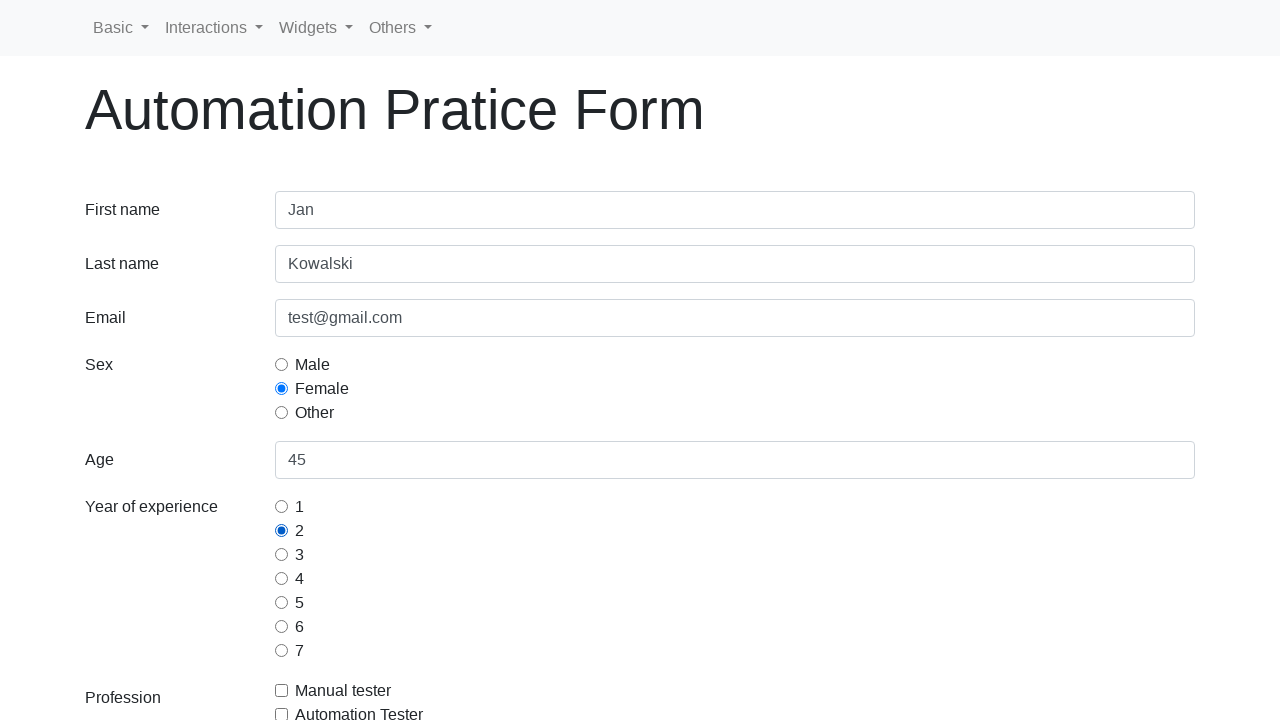

Checked second profession checkbox option at (282, 714) on input[name='gridCheckboxProfession'] >> nth=1
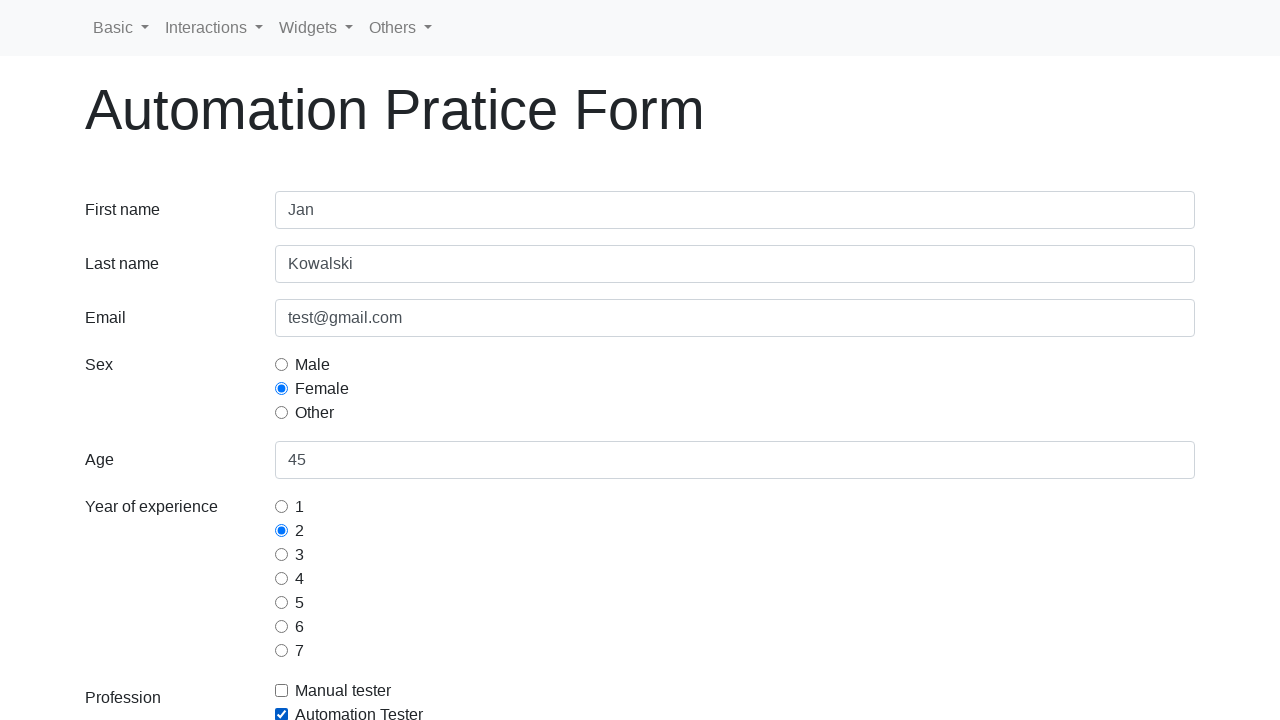

Selected Antarctica from continents dropdown on #selectContinents
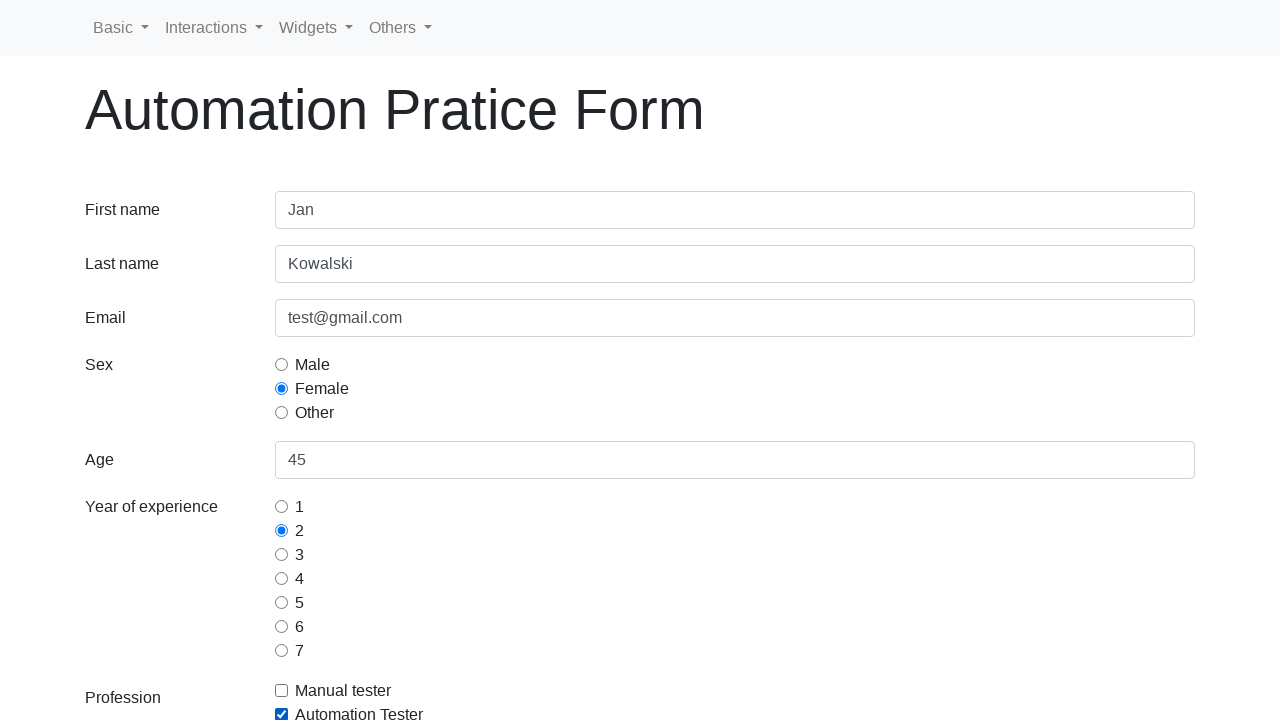

Selected Selenium command option (index 4) from dropdown on #selectSeleniumCommands
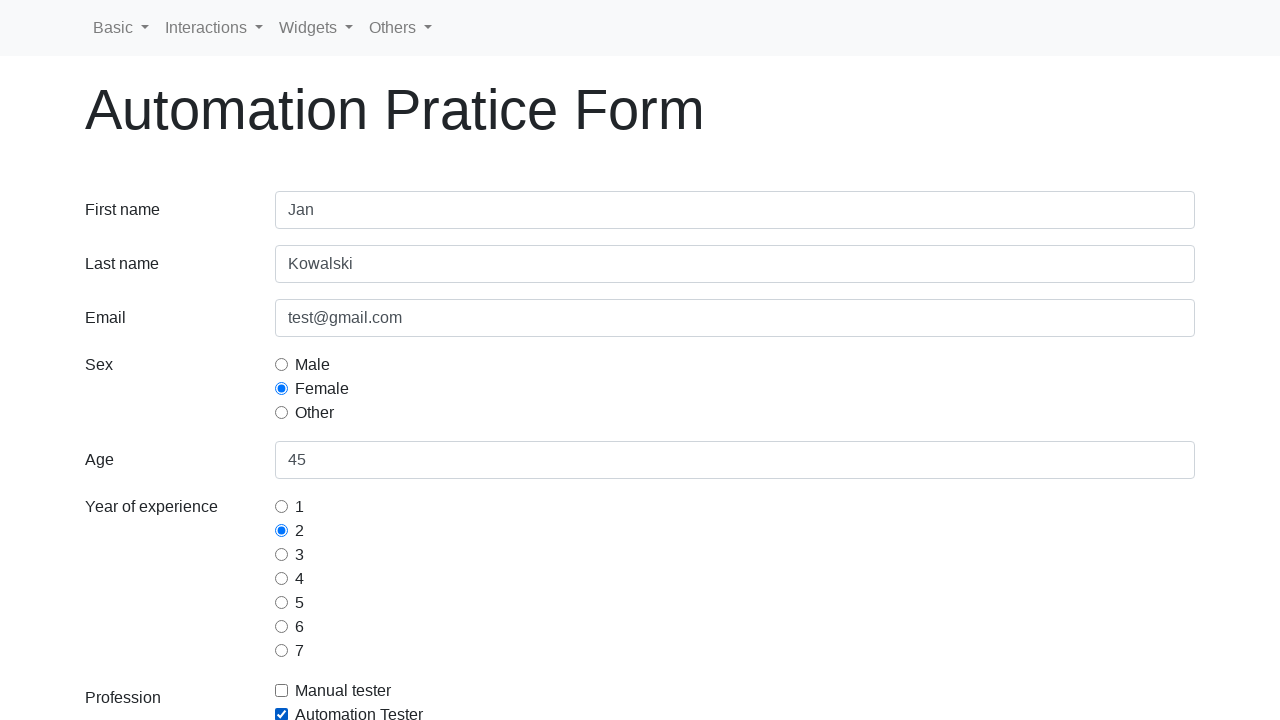

Clicked submit button to submit the form at (123, 594) on [type=submit]
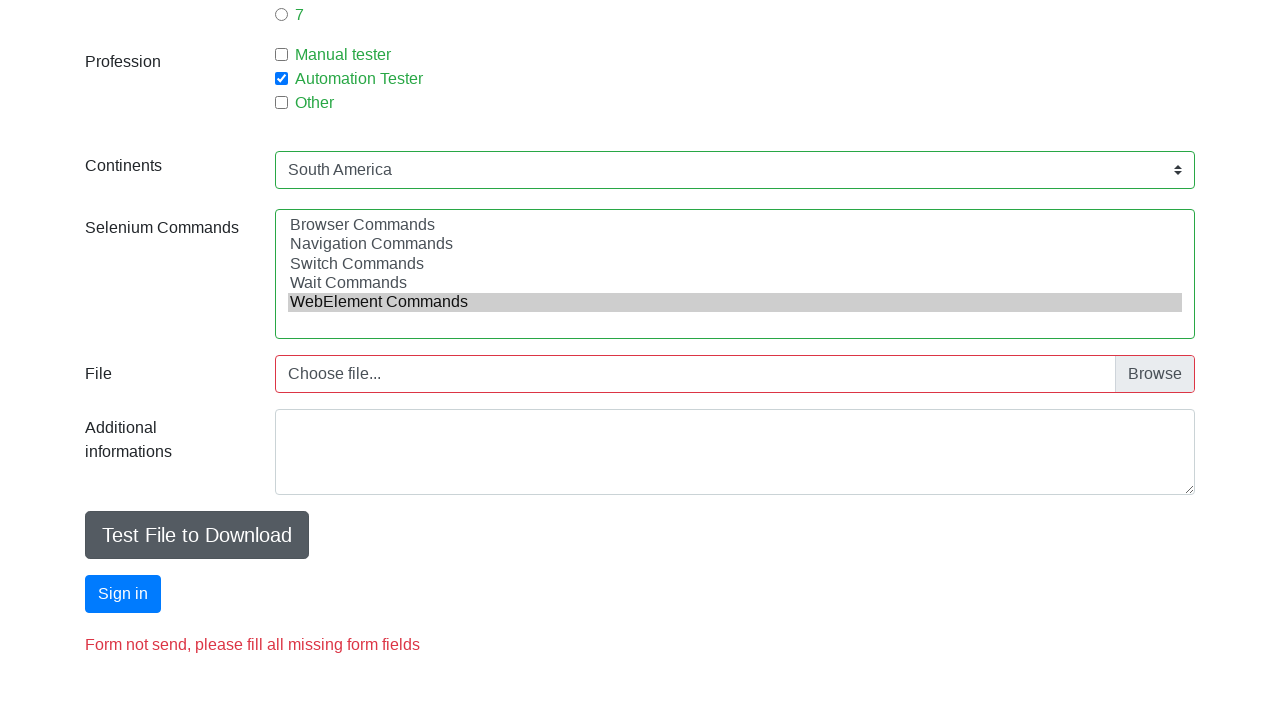

Form submission success - validator message appeared
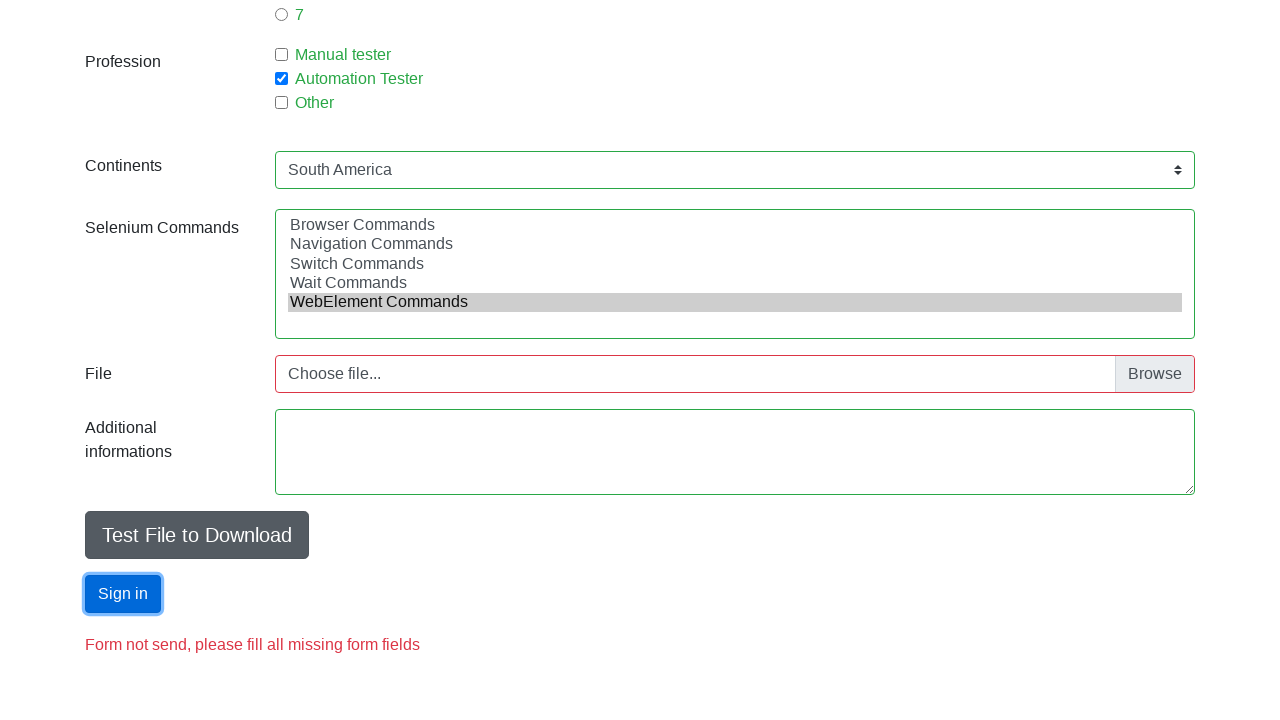

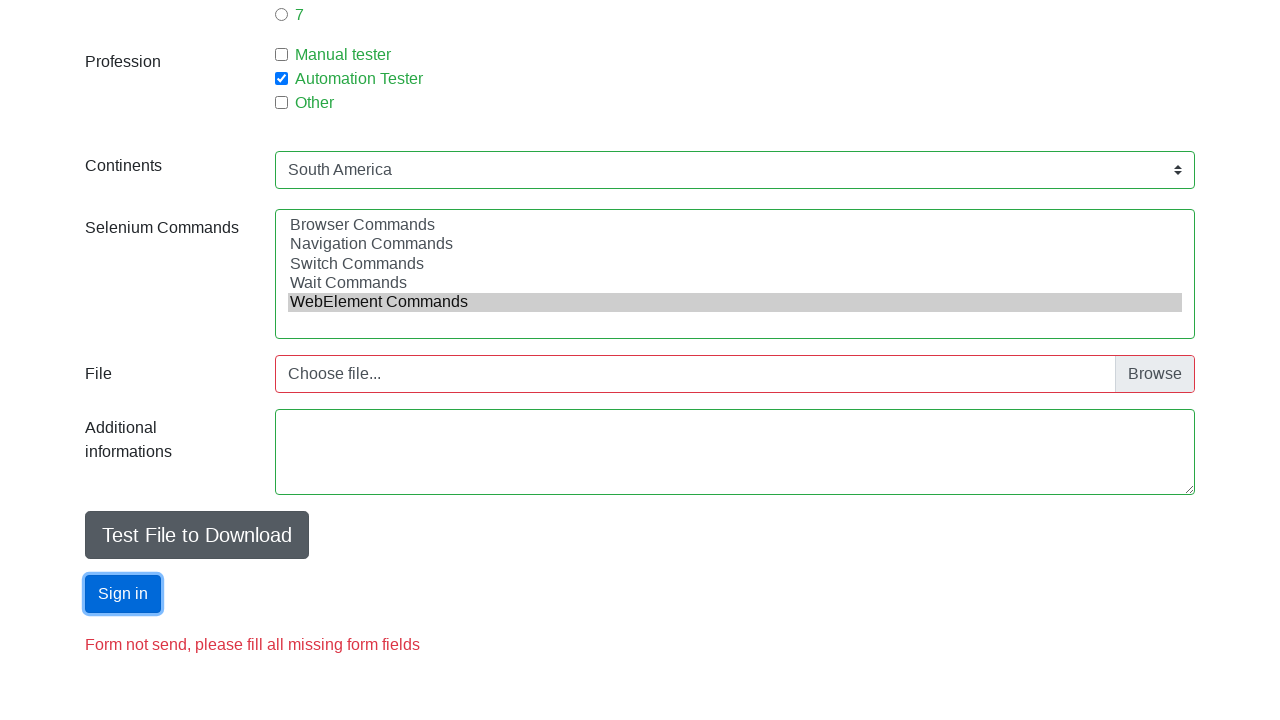